Tests warranty page mobile responsiveness by setting a mobile viewport size and verifying the page content is accessible and scrollable.

Starting URL: https://0892c9dc.smartpos-web.pages.dev/warranty

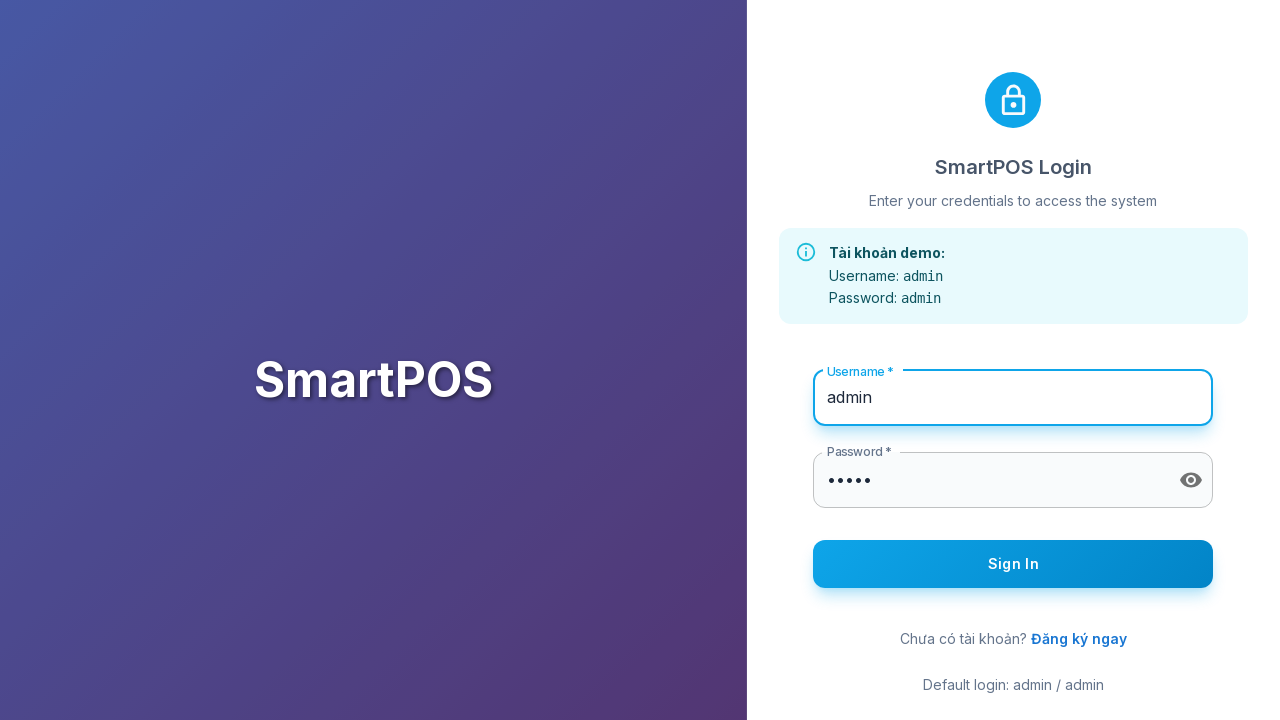

Set mobile viewport size to 375x667
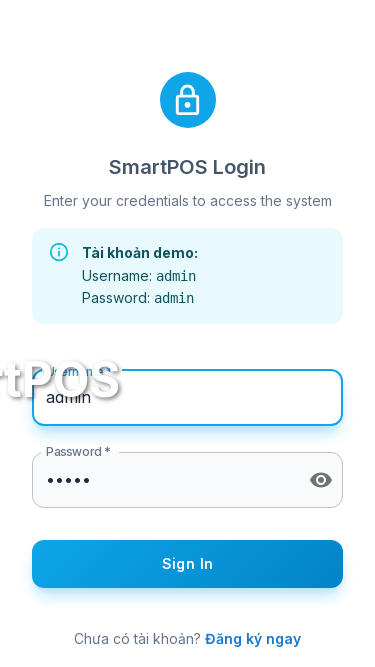

Reloaded warranty page with mobile viewport
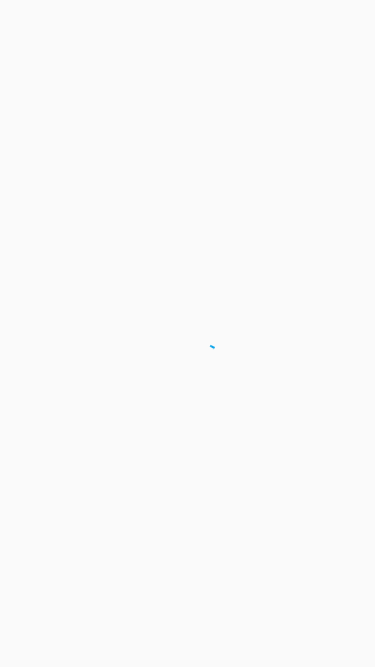

Page finished loading (networkidle state reached)
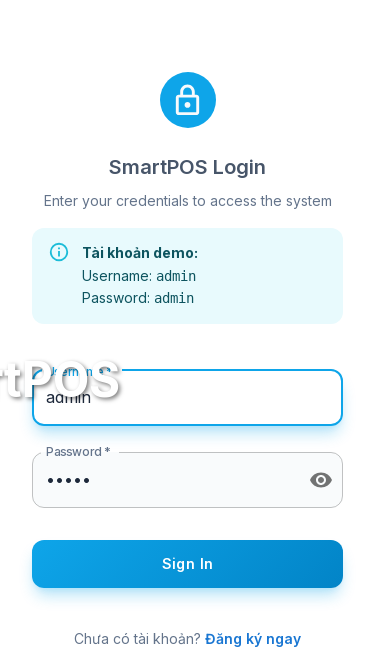

Checked for mobile navigation elements - found 0
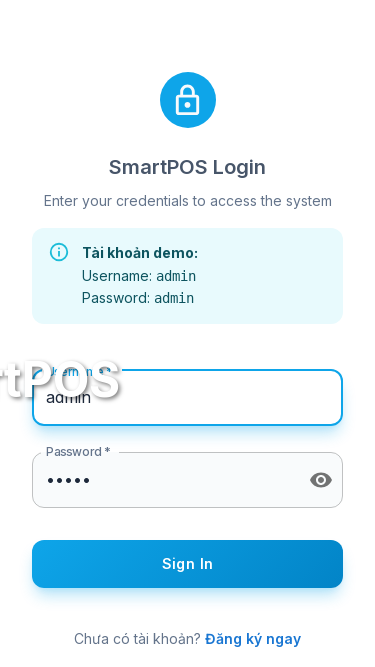

Verified content accessibility - 47 visible elements detected
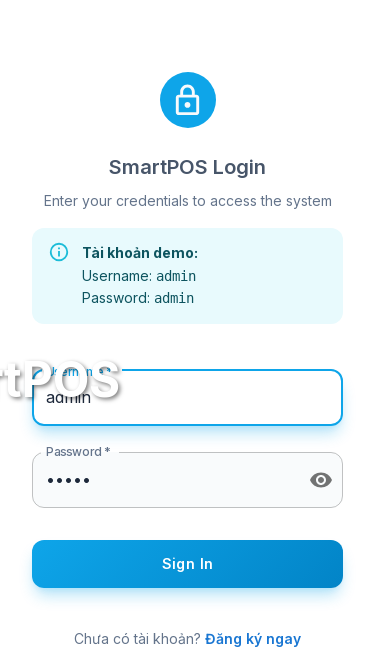

Scrolled page down to position 200
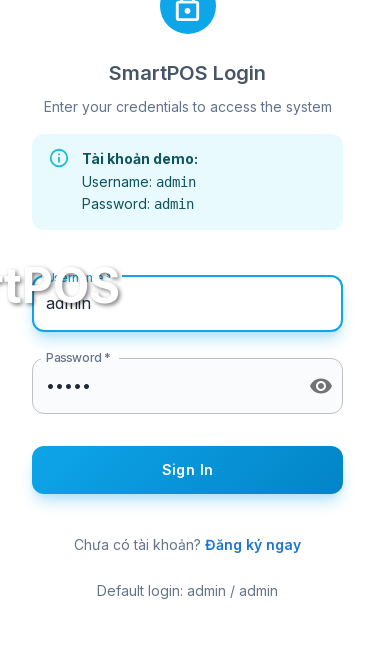

Scrolled page back to top
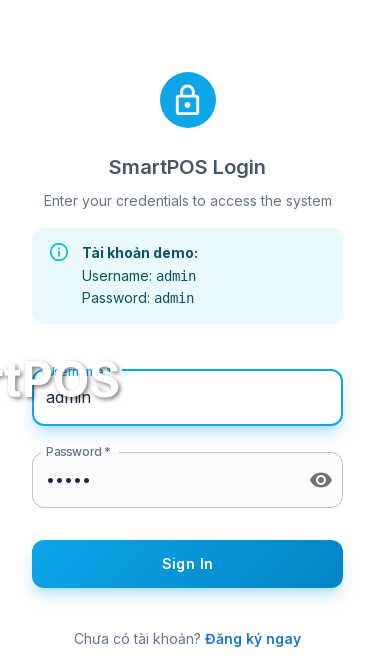

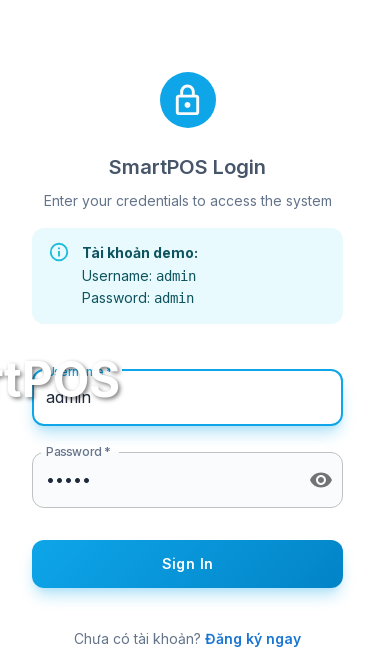